Navigates to a checkbox demo page and selects a specific checkbox (Option-3) from a group of checkboxes

Starting URL: http://syntaxprojects.com/basic-checkbox-demo.php

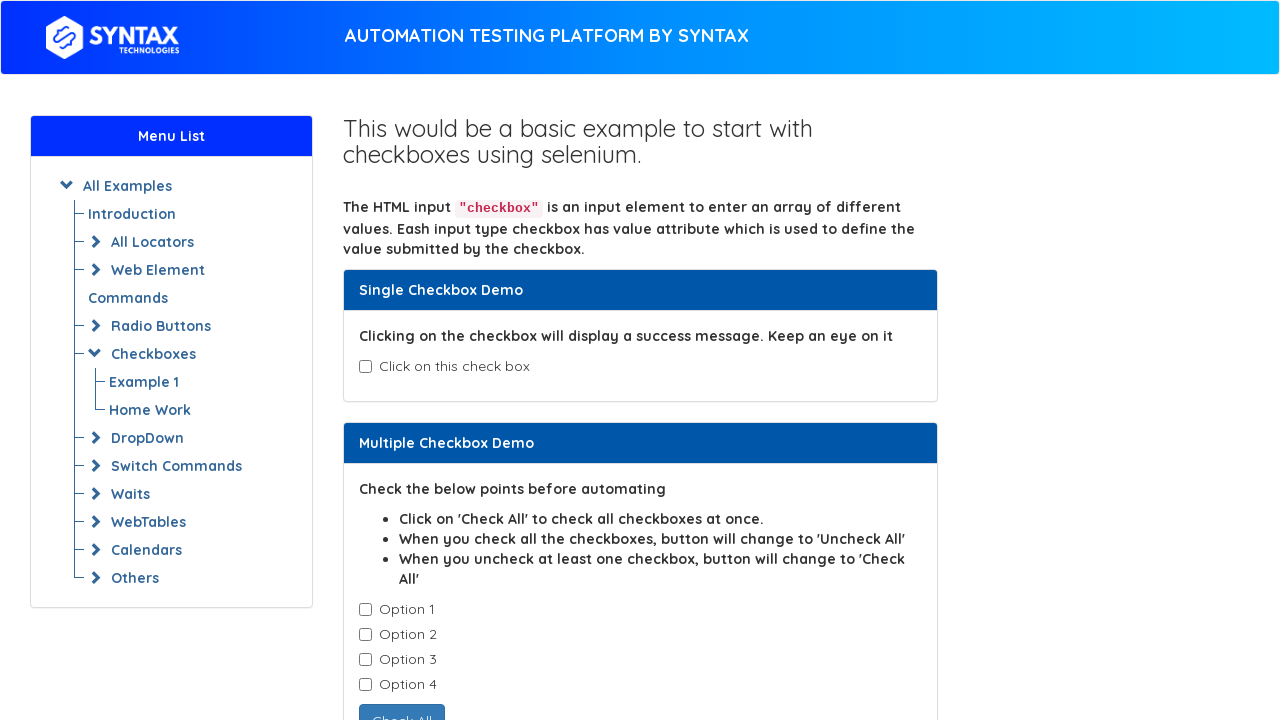

Navigated to checkbox demo page
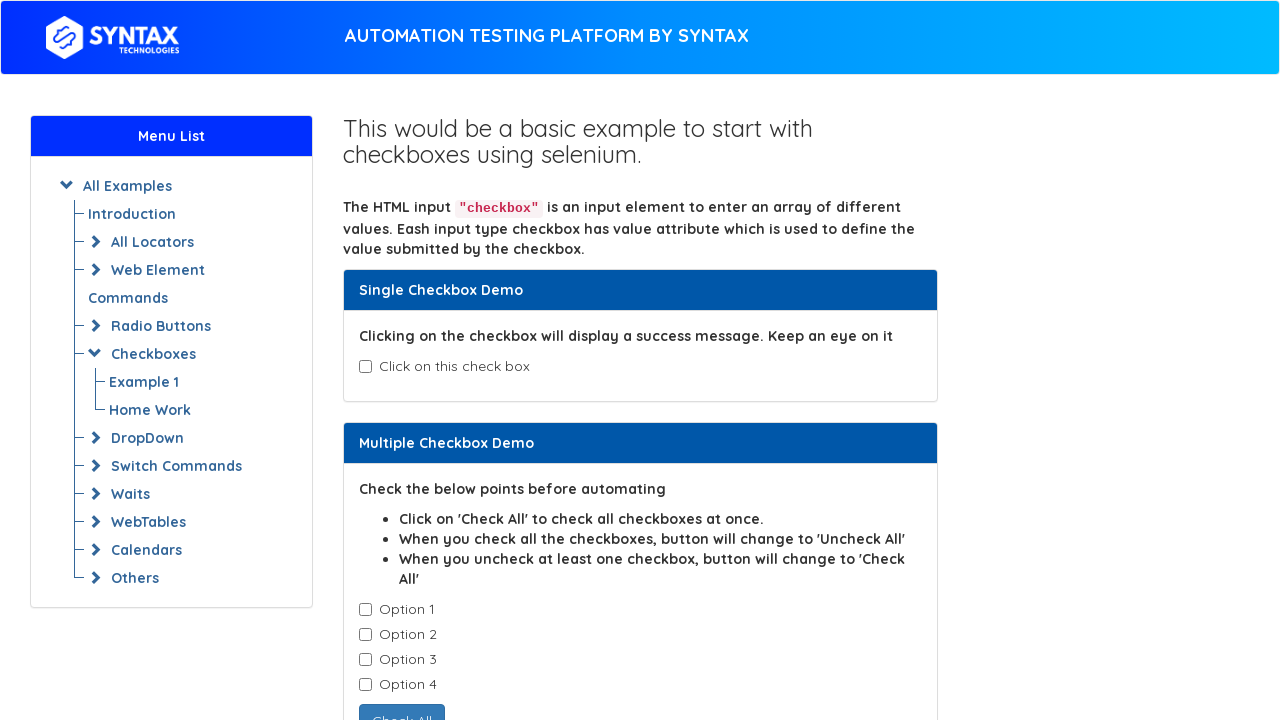

Located all checkboxes with class 'cb1-element'
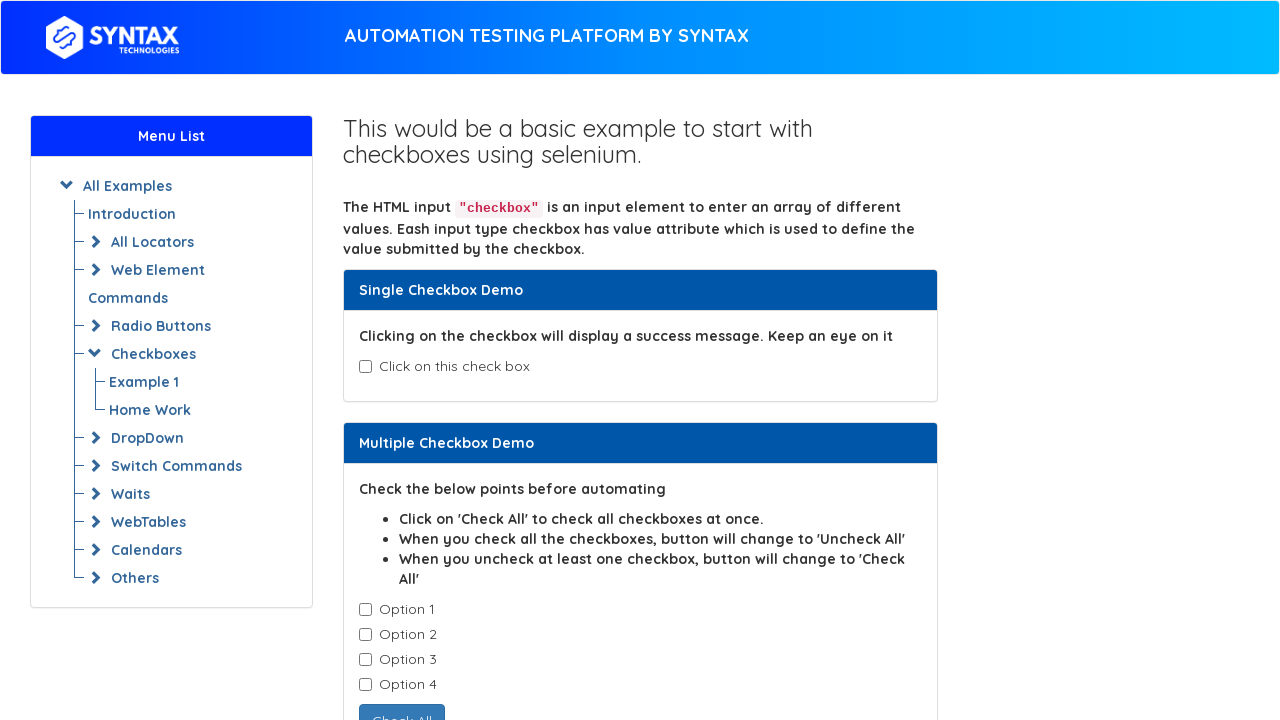

Retrieved checkbox value: Option-1
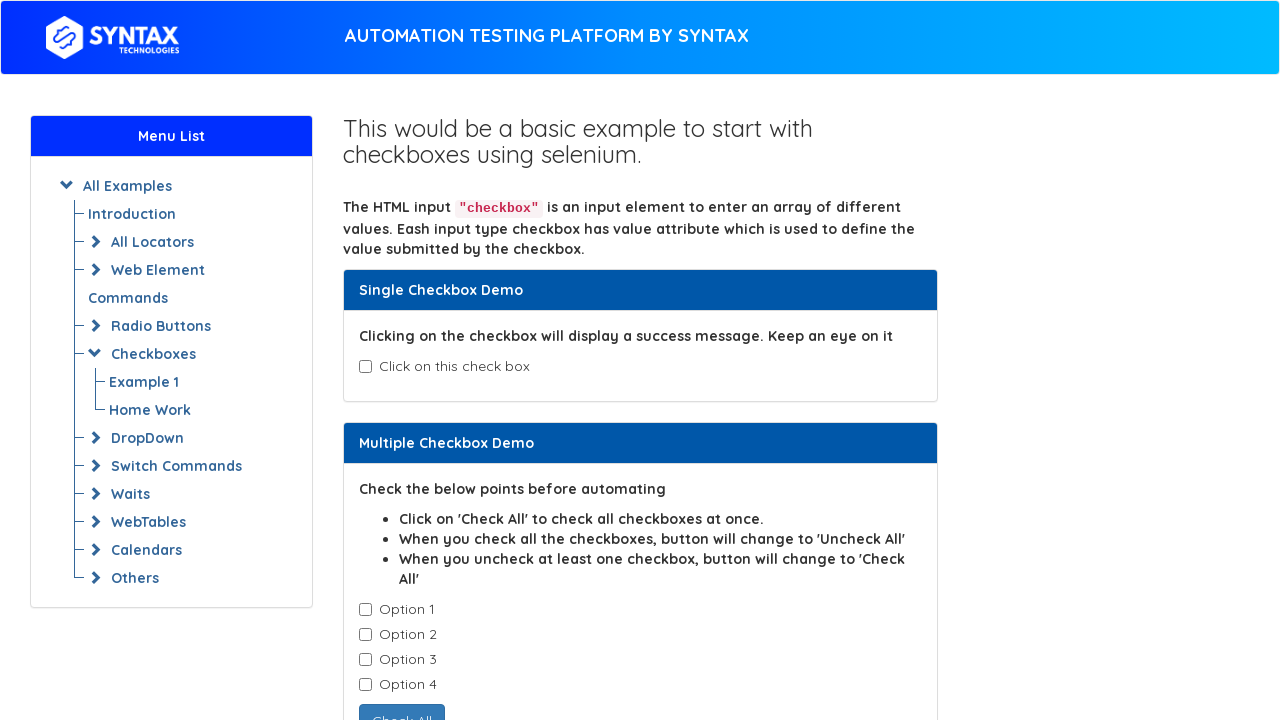

Retrieved checkbox value: Option-2
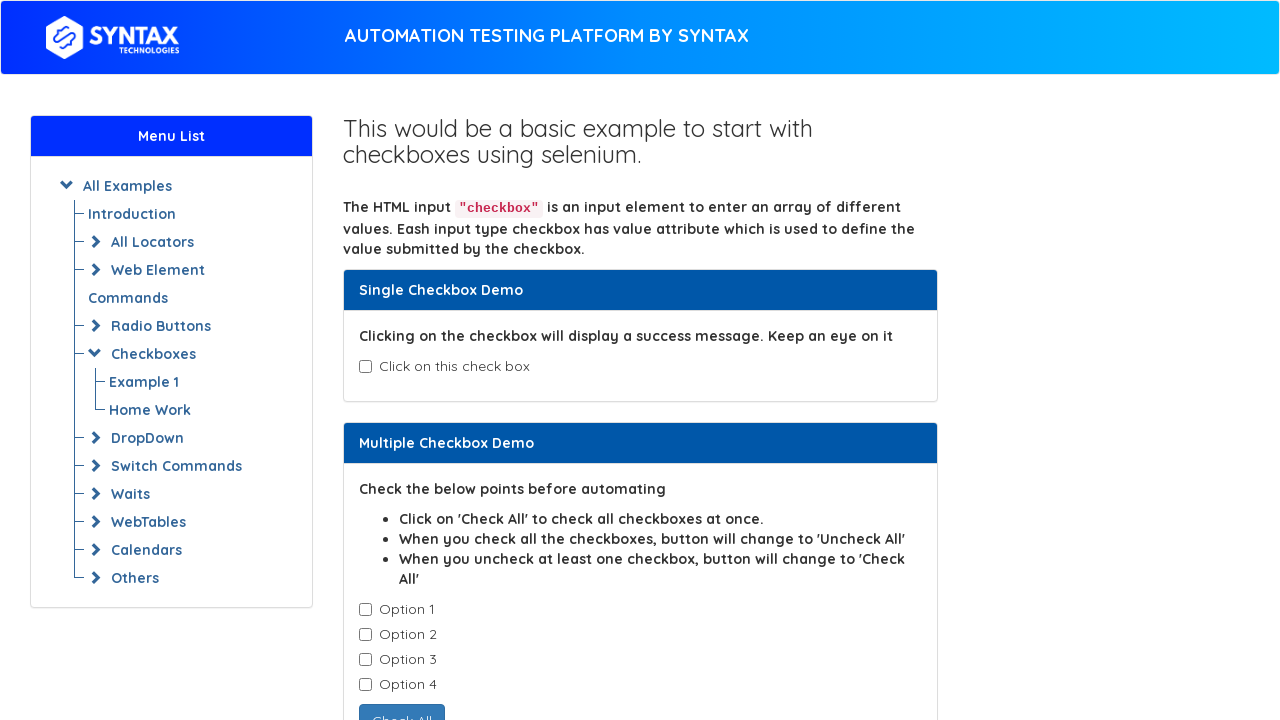

Retrieved checkbox value: Option-3
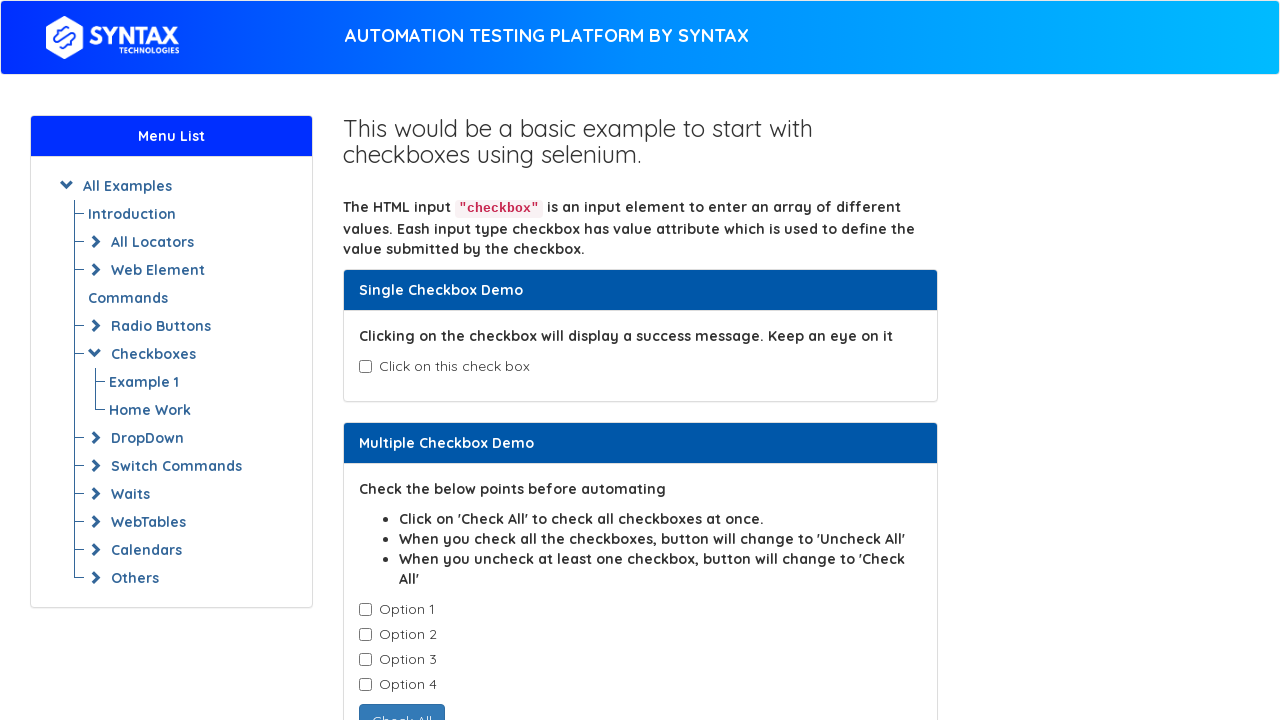

Clicked Option-3 checkbox
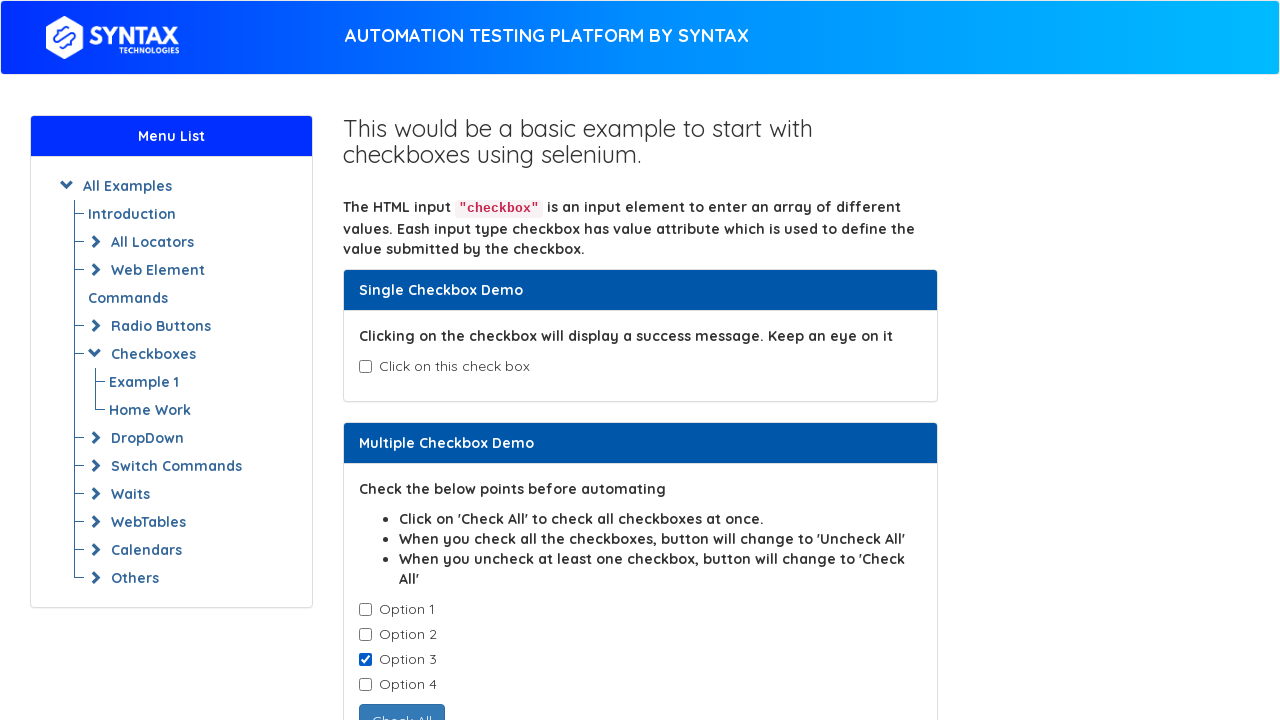

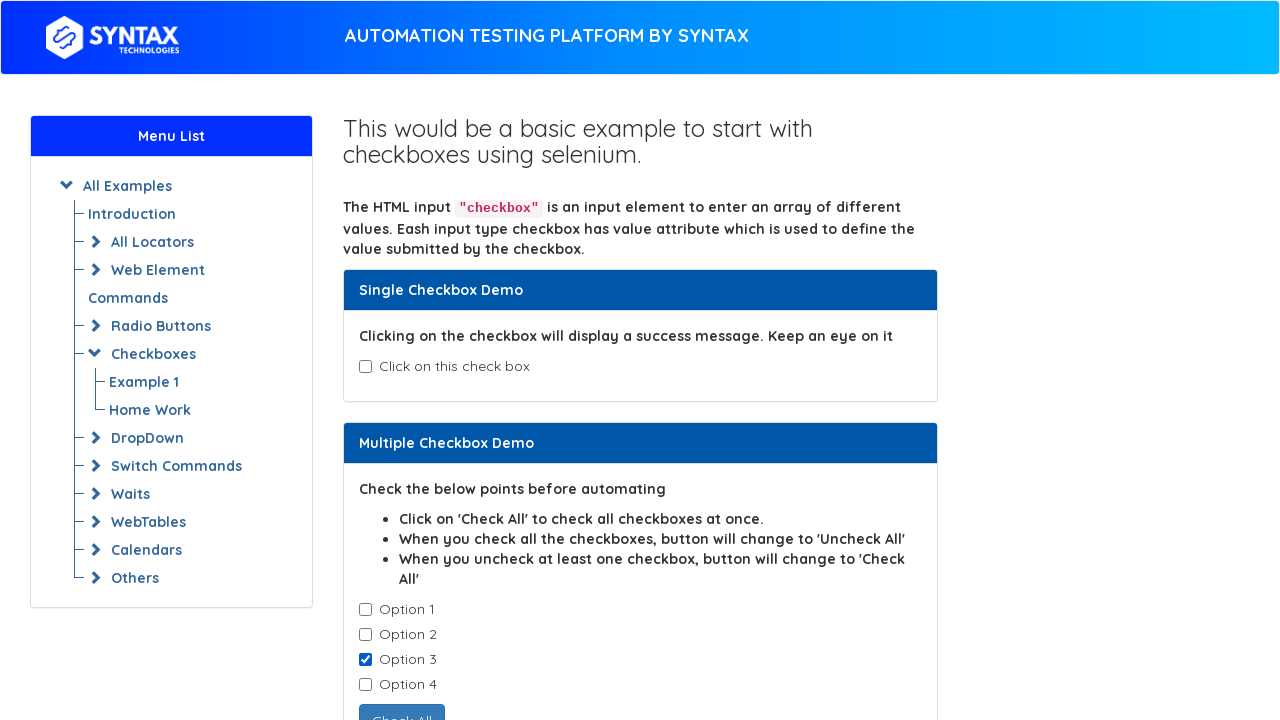